Tests the age form by entering a name and age, submitting the form, and verifying the resulting message

Starting URL: https://kristinek.github.io/site/examples/age.html

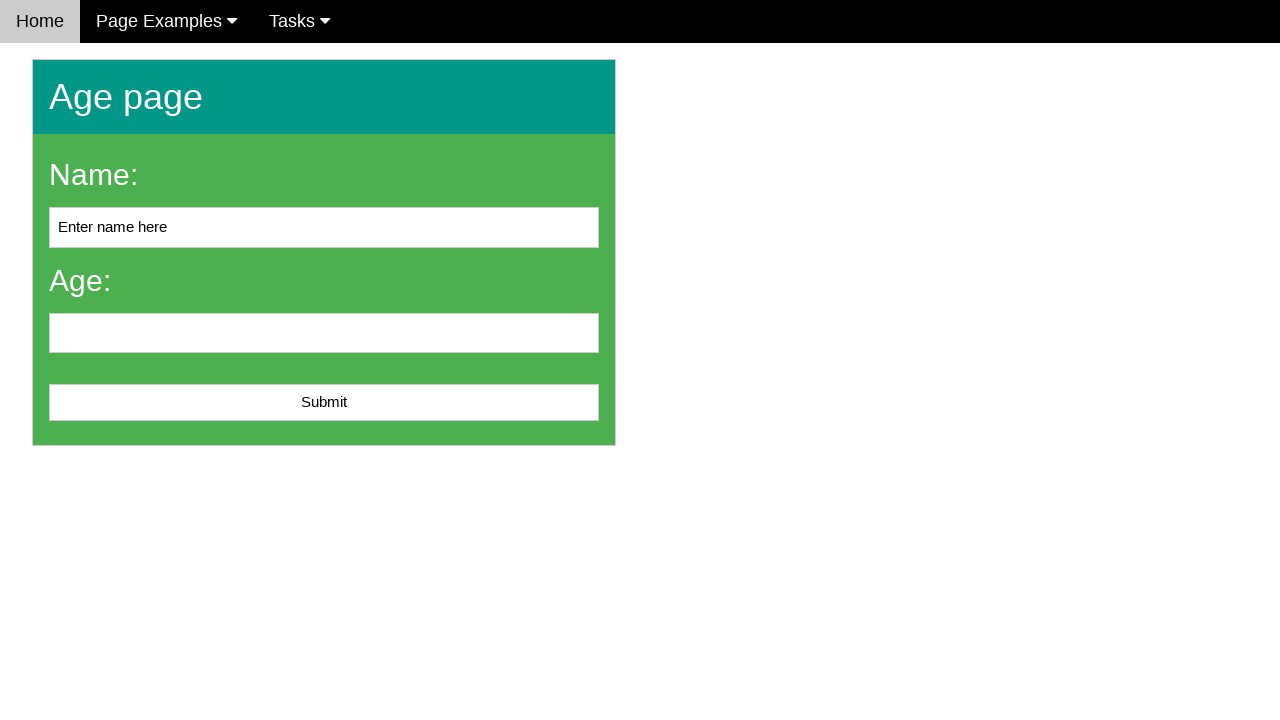

Cleared the name field on #name
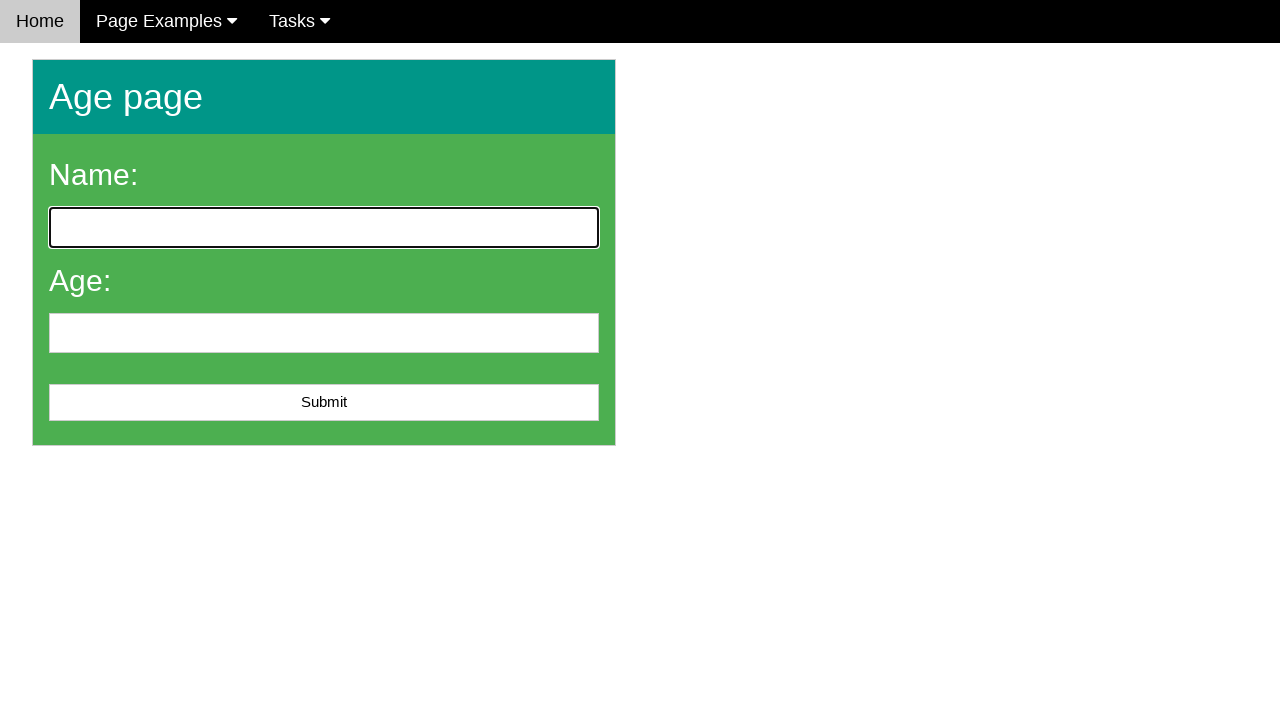

Filled name field with 'Michael Thompson' on #name
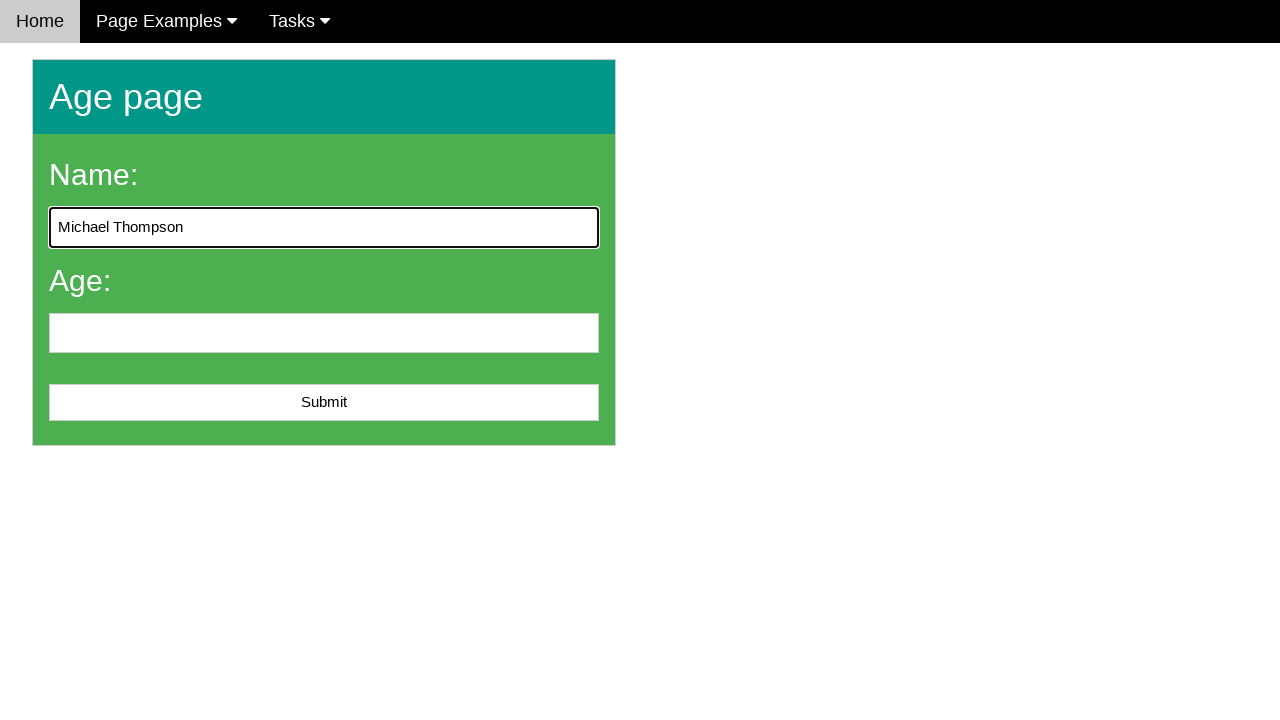

Filled age field with '35' on input[name='age']
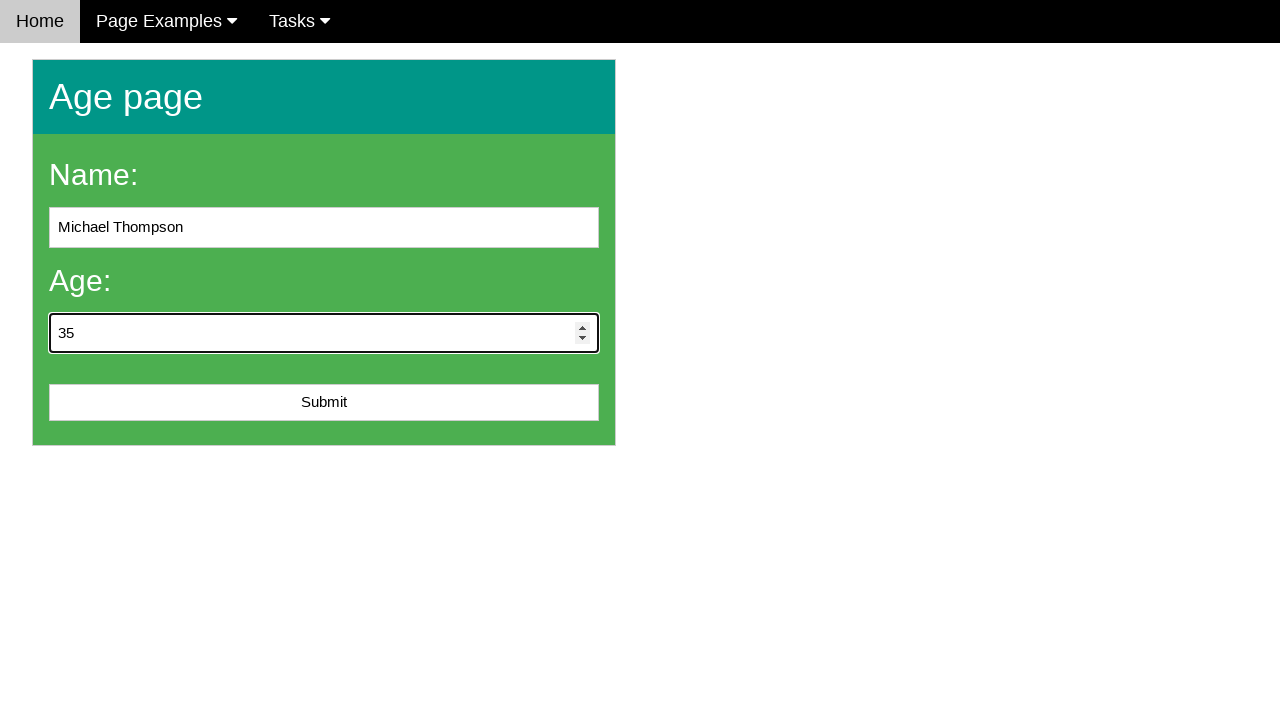

Clicked submit button to submit the age form at (324, 403) on #submit
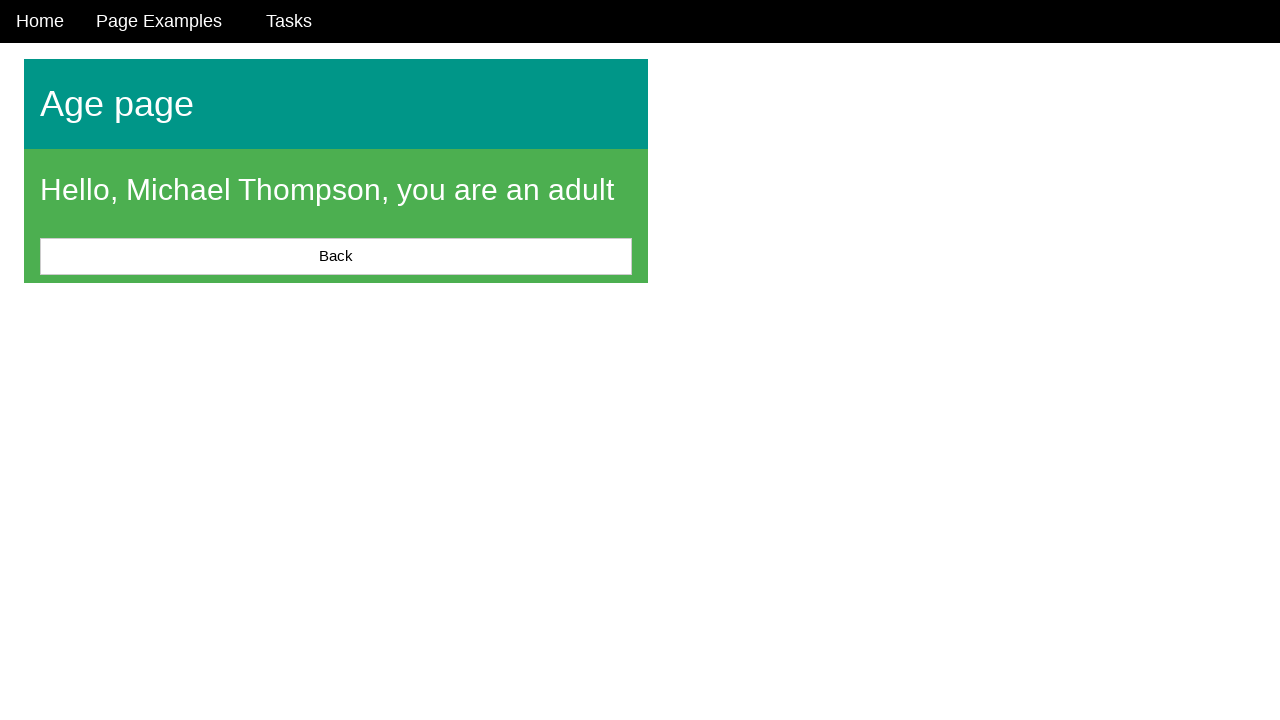

Verified that the result message appeared
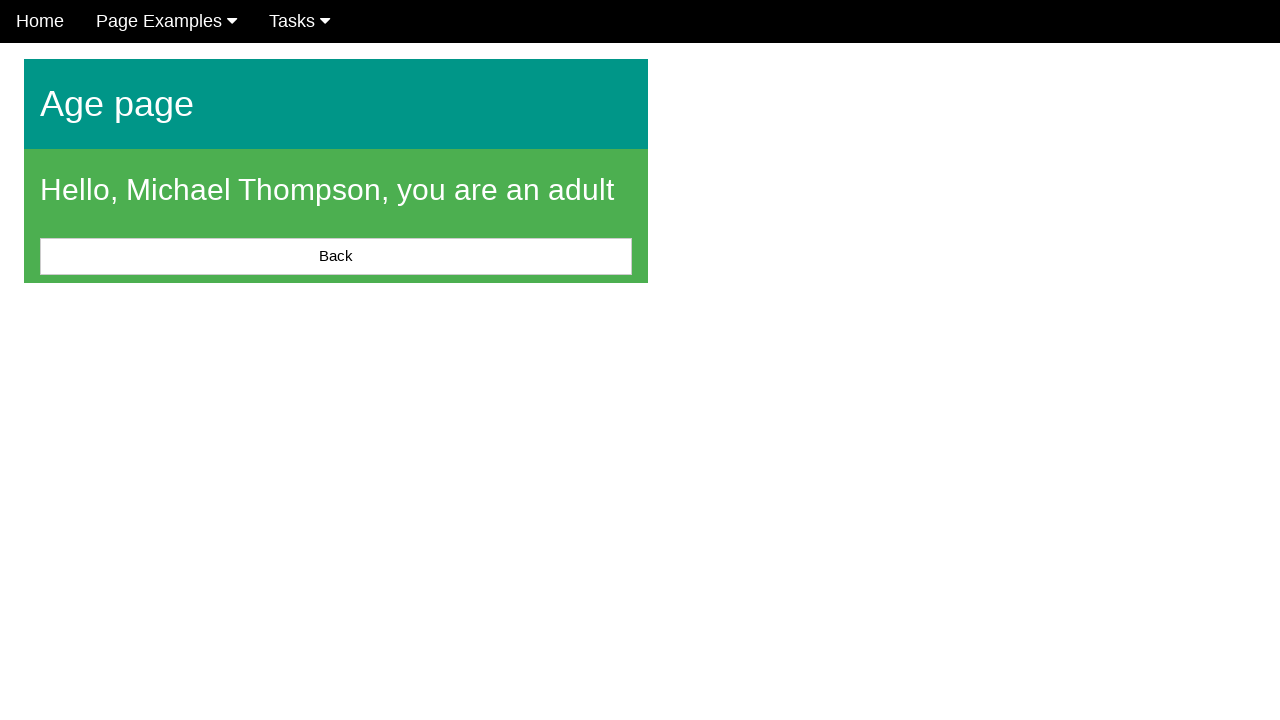

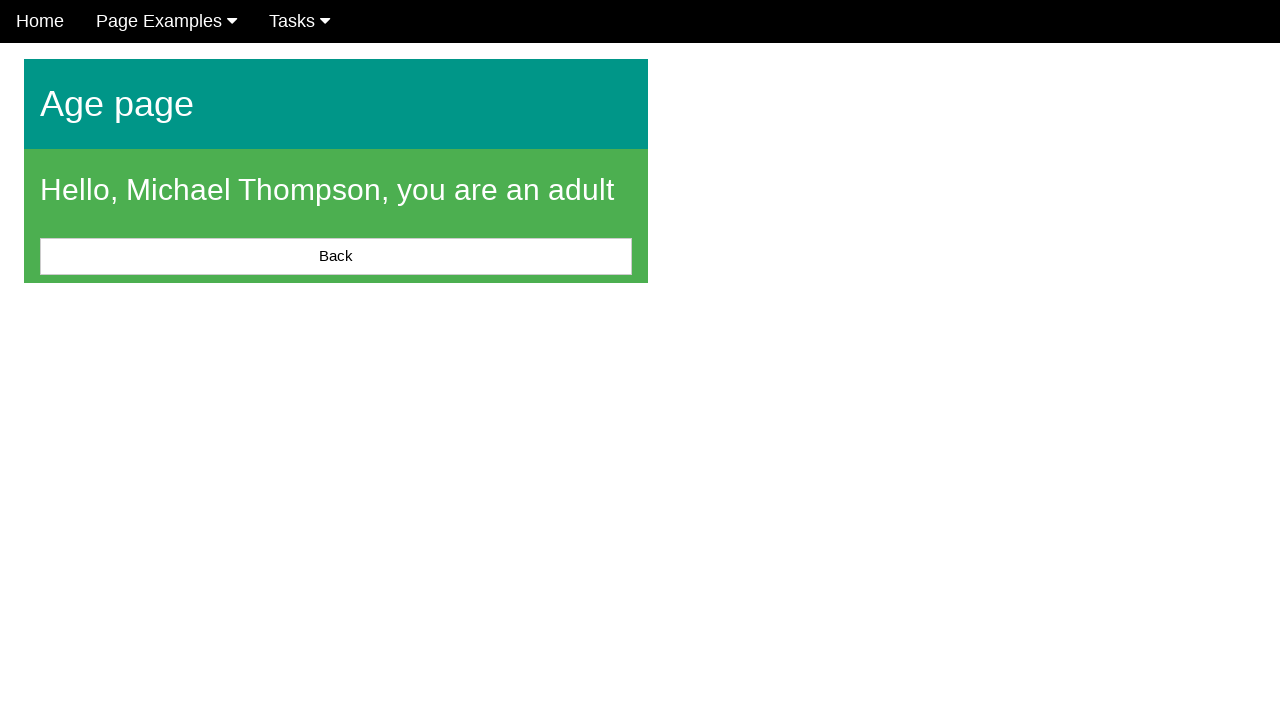